Tests HTML5 download attribute functionality by navigating to W3Schools tryit editor, switching to the iframe containing the example, and clicking the download link

Starting URL: https://www.w3schools.com/tags/tryit.asp?filename=tryhtml5_a_download

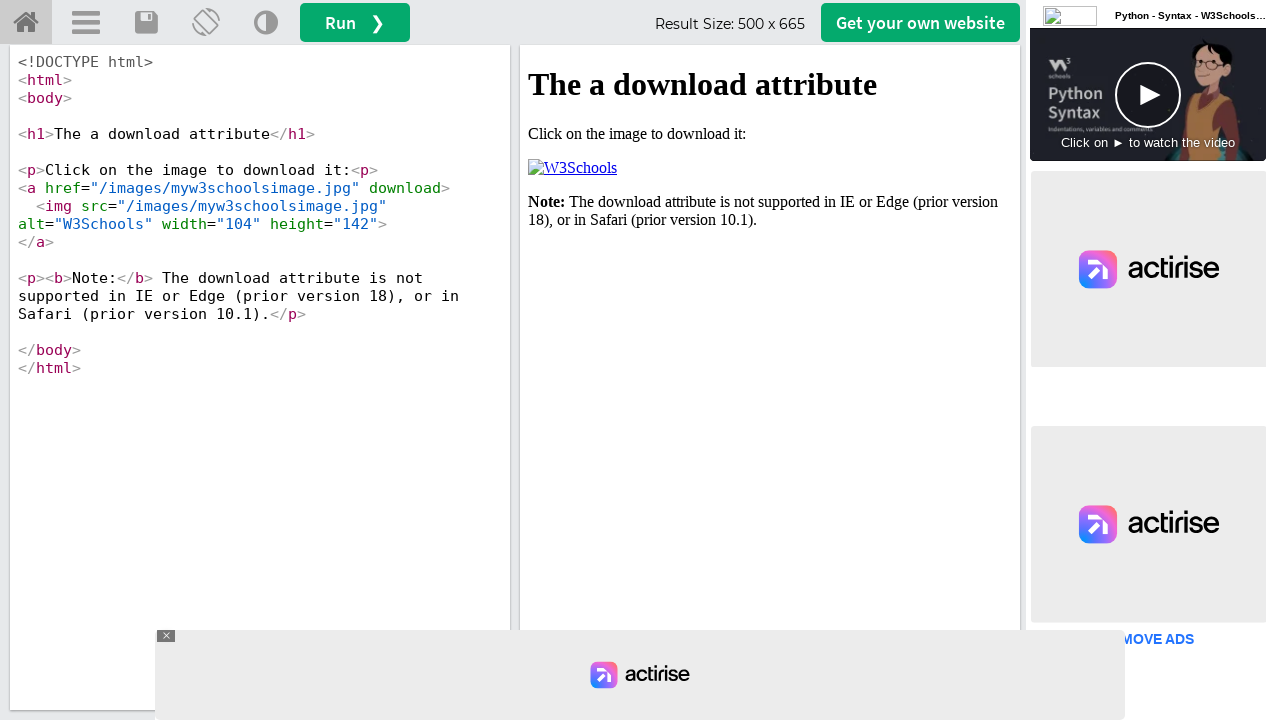

Located iframe containing the HTML5 download example
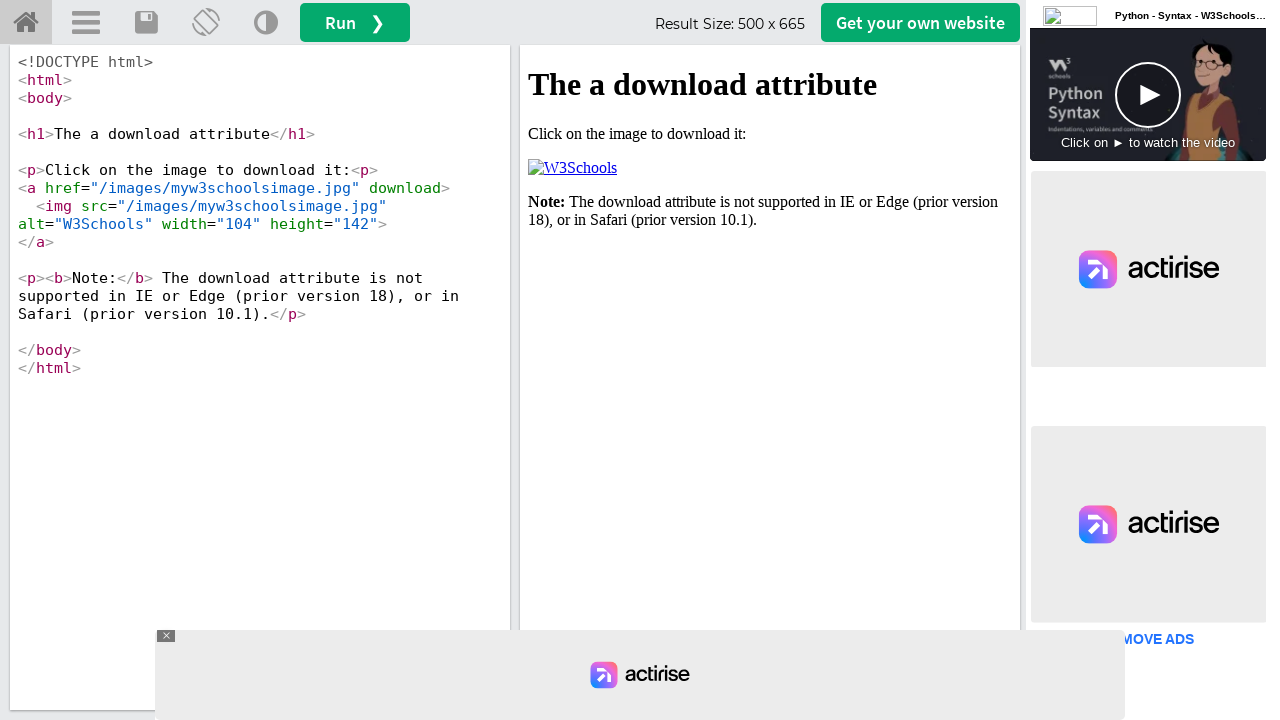

Clicked the download link in the iframe at (572, 168) on iframe[name='iframeResult'] >> internal:control=enter-frame >> xpath=/html/body/
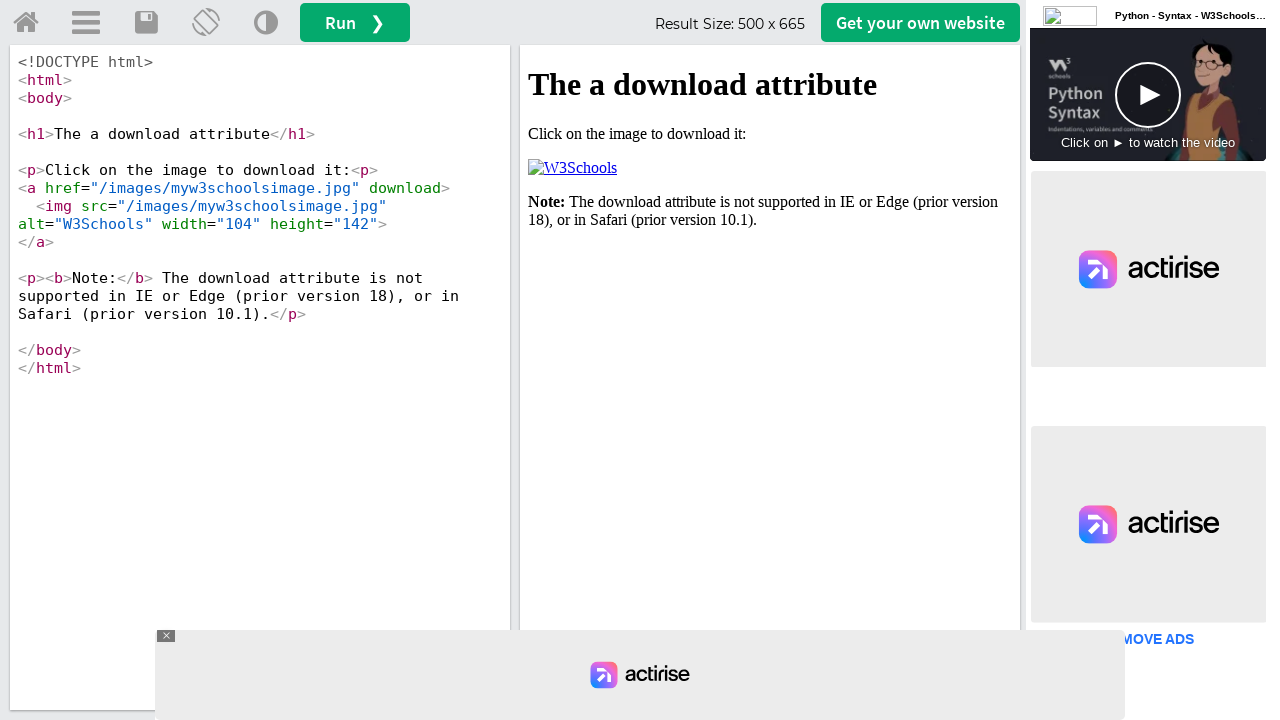

Waited 4 seconds for download to potentially start
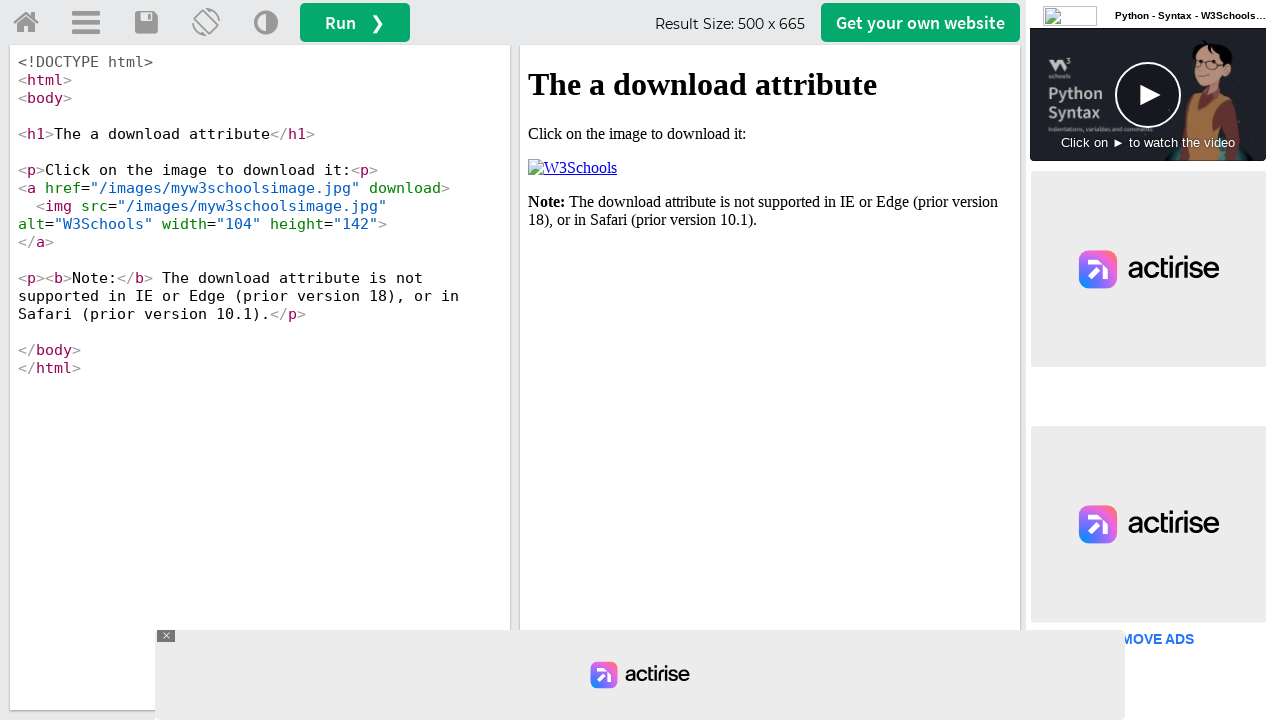

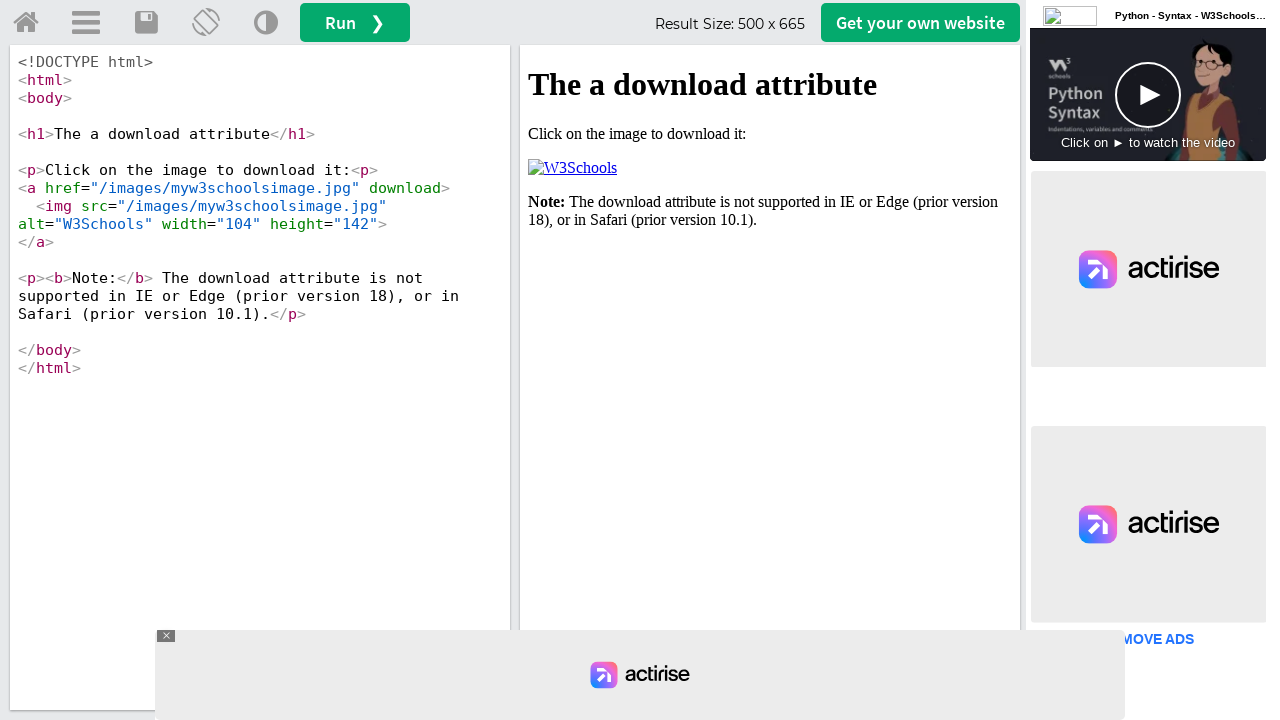